Tests hover functionality by hovering over an avatar image and verifying that additional user information (figcaption) becomes visible.

Starting URL: http://the-internet.herokuapp.com/hovers

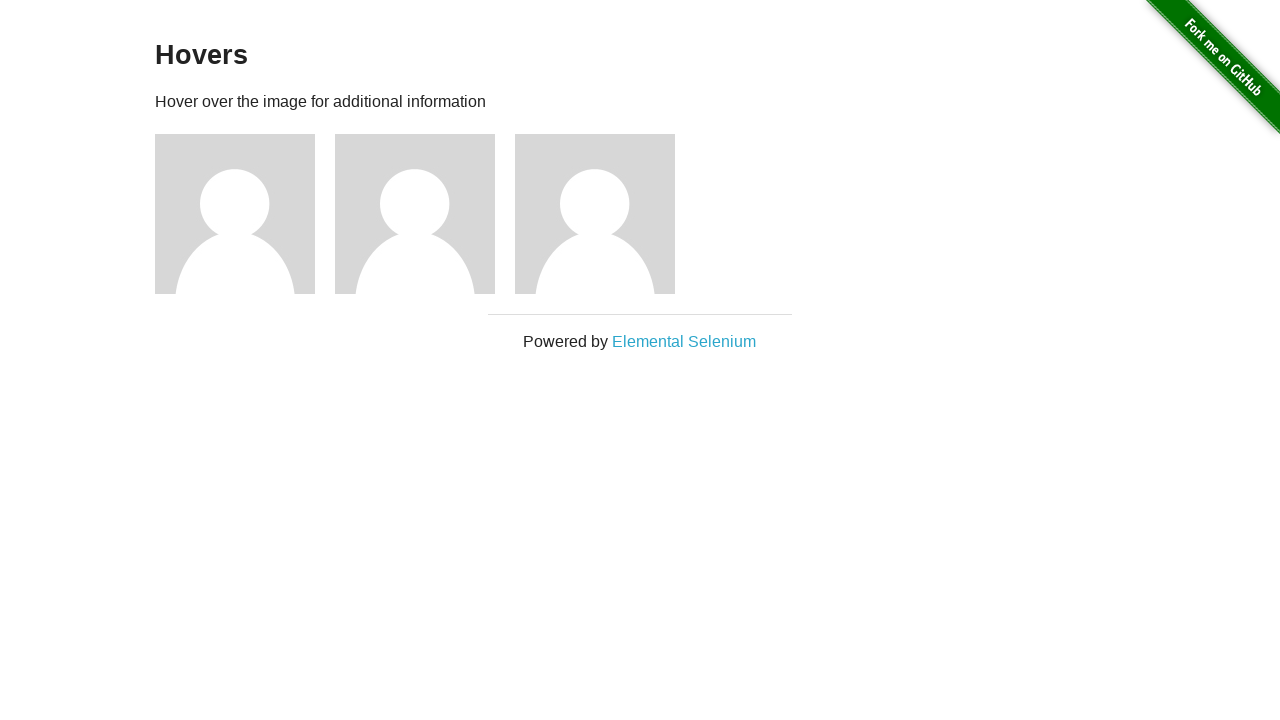

Located the first avatar figure element
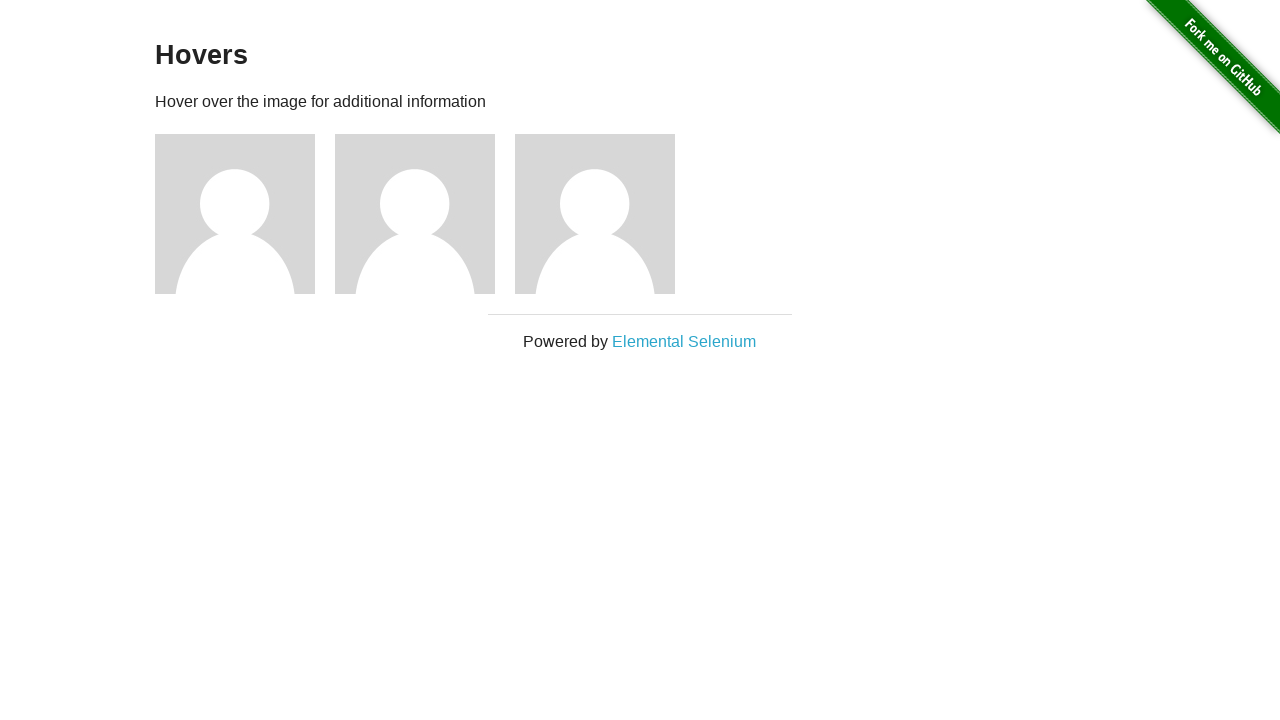

Hovered over the avatar to trigger hover effect at (245, 214) on .figure >> nth=0
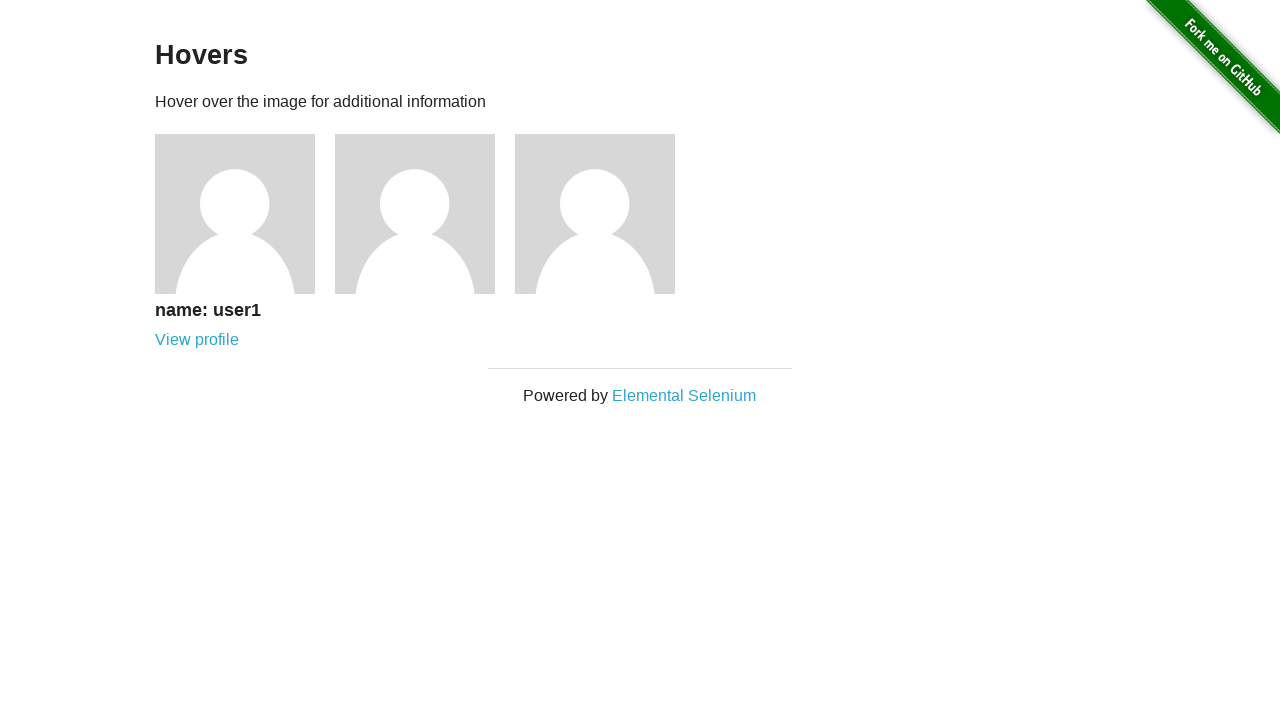

Waited for figcaption to become visible
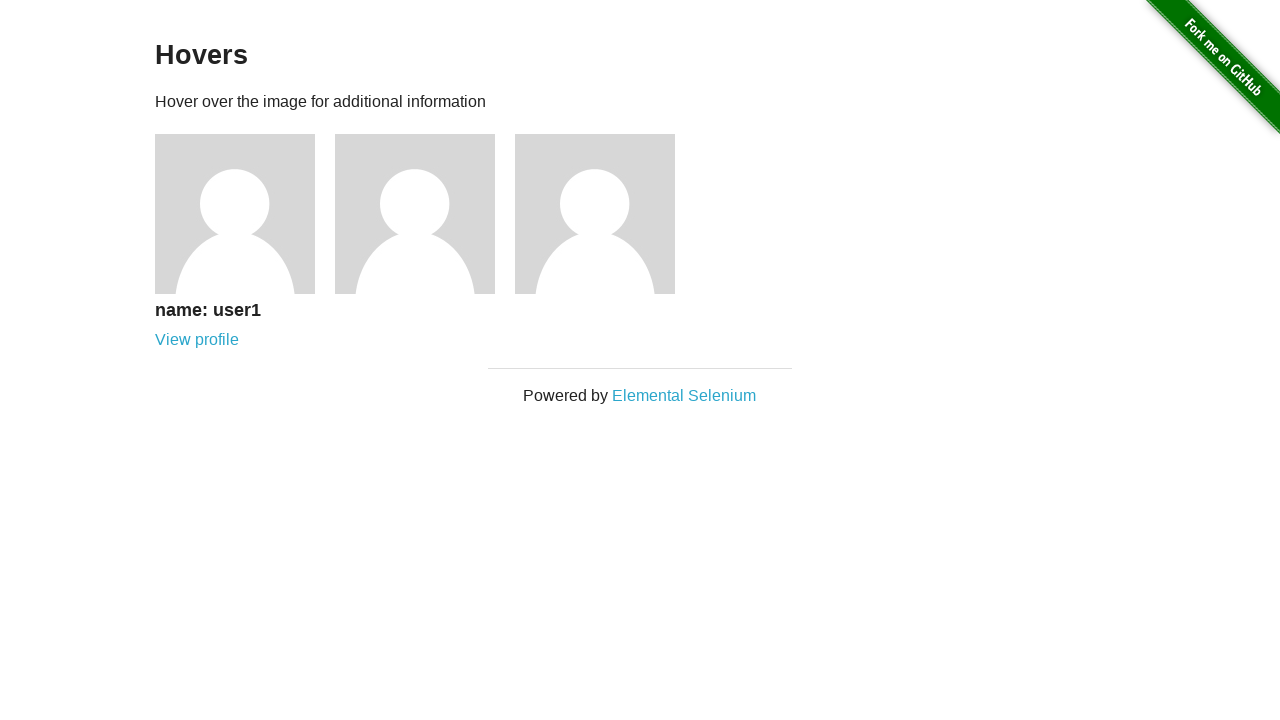

Verified that figcaption is visible after hover
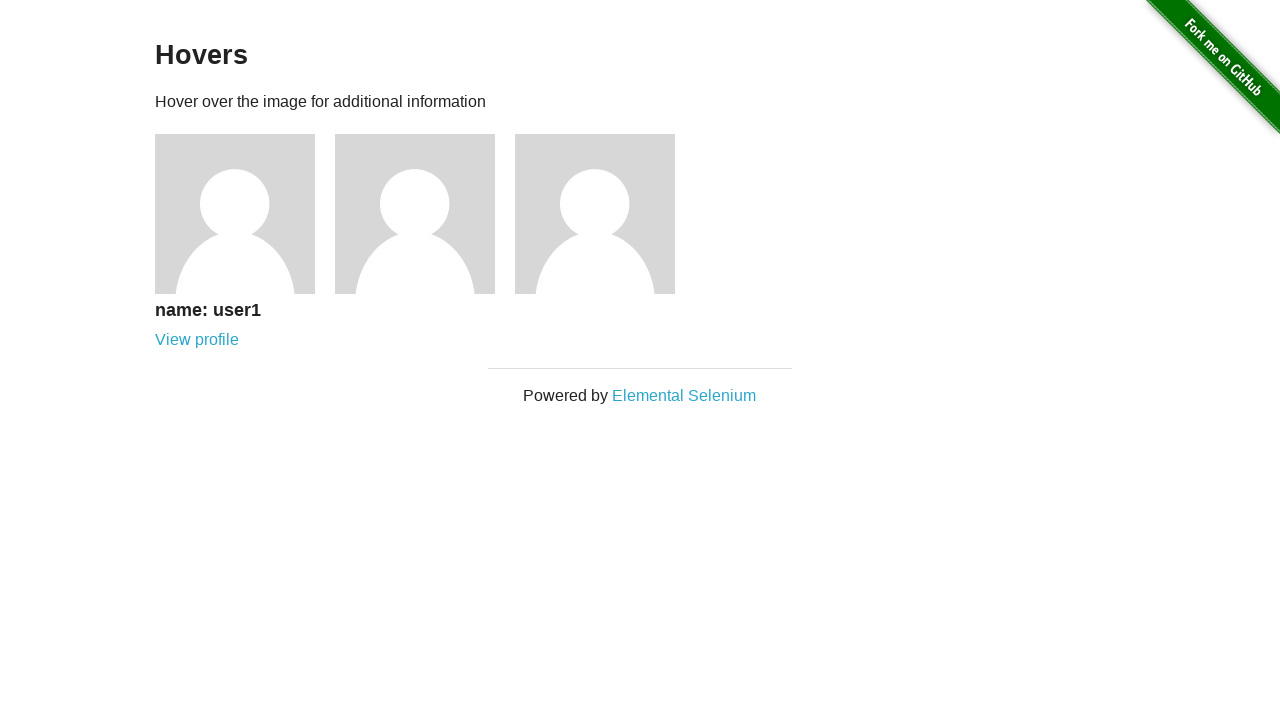

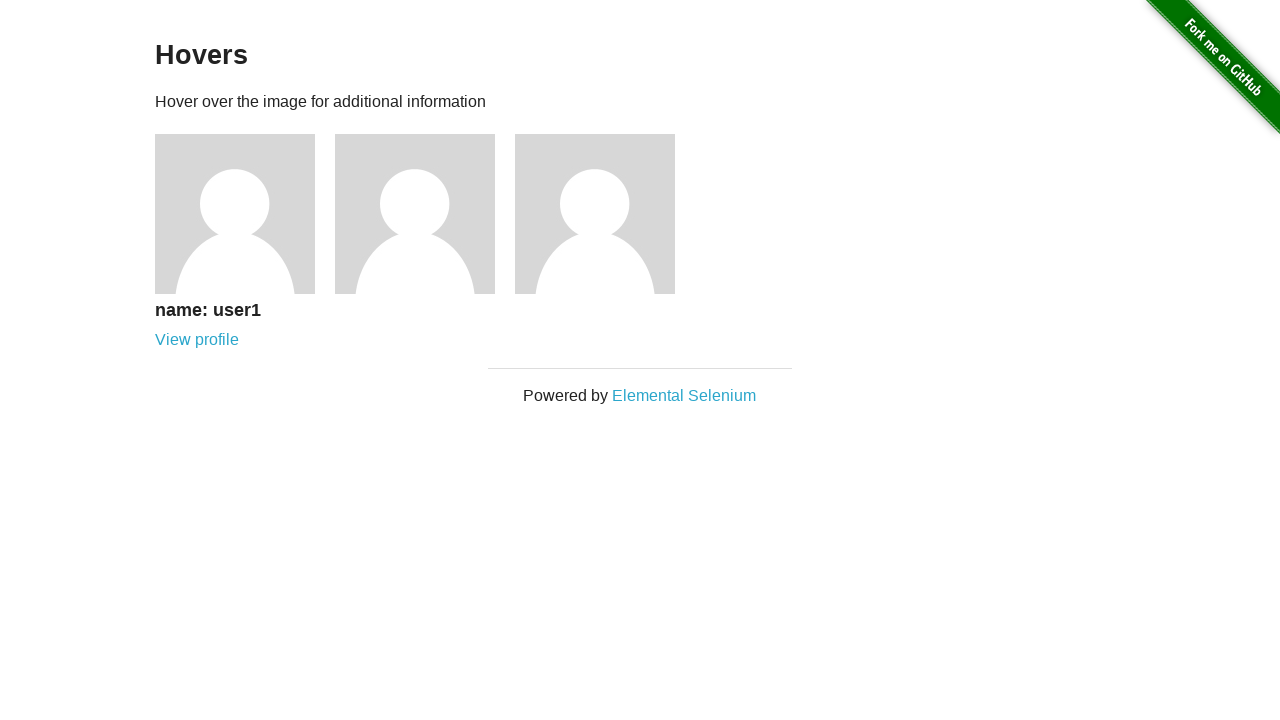